Tests a data types form by filling in multiple fields (first name, last name, address, email, phone, city, country, job position, company) while leaving the zip code empty, then submits the form and verifies the validation styling - expecting the empty zip code field to show error styling and filled fields to show success styling.

Starting URL: https://bonigarcia.dev/selenium-webdriver-java/data-types.html

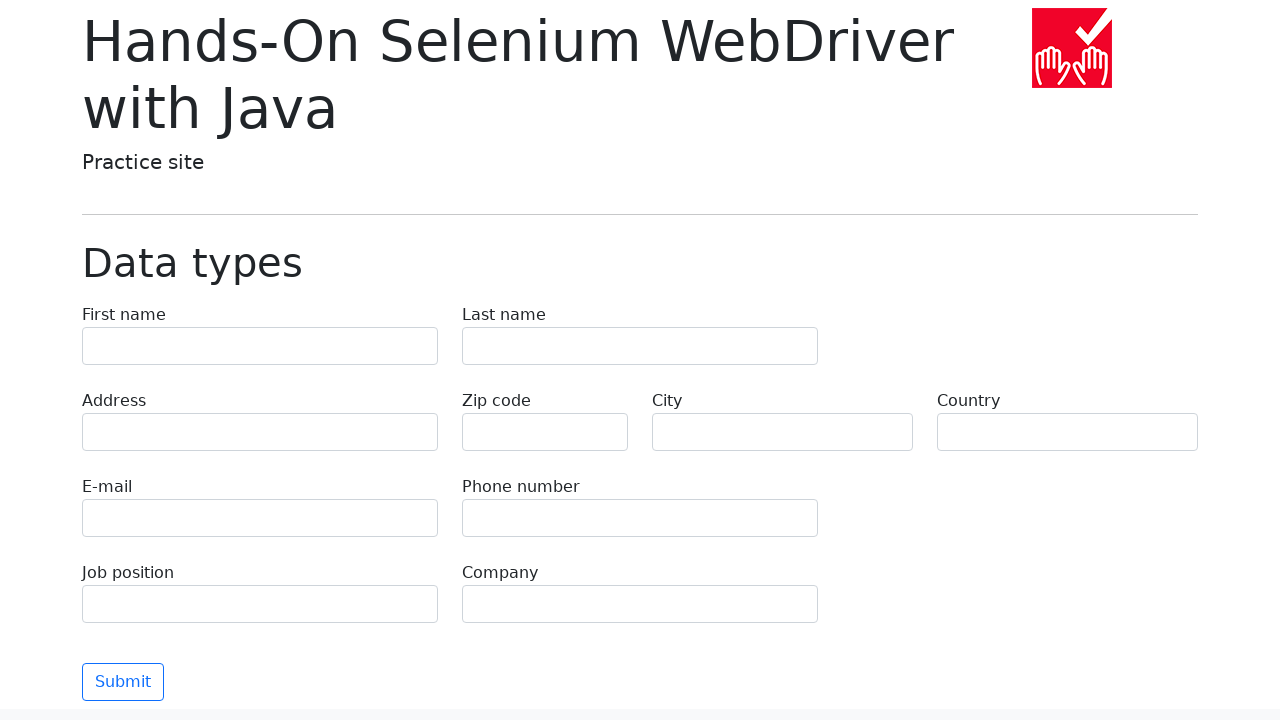

Filled first name field with 'Иван' on input[name="first-name"]
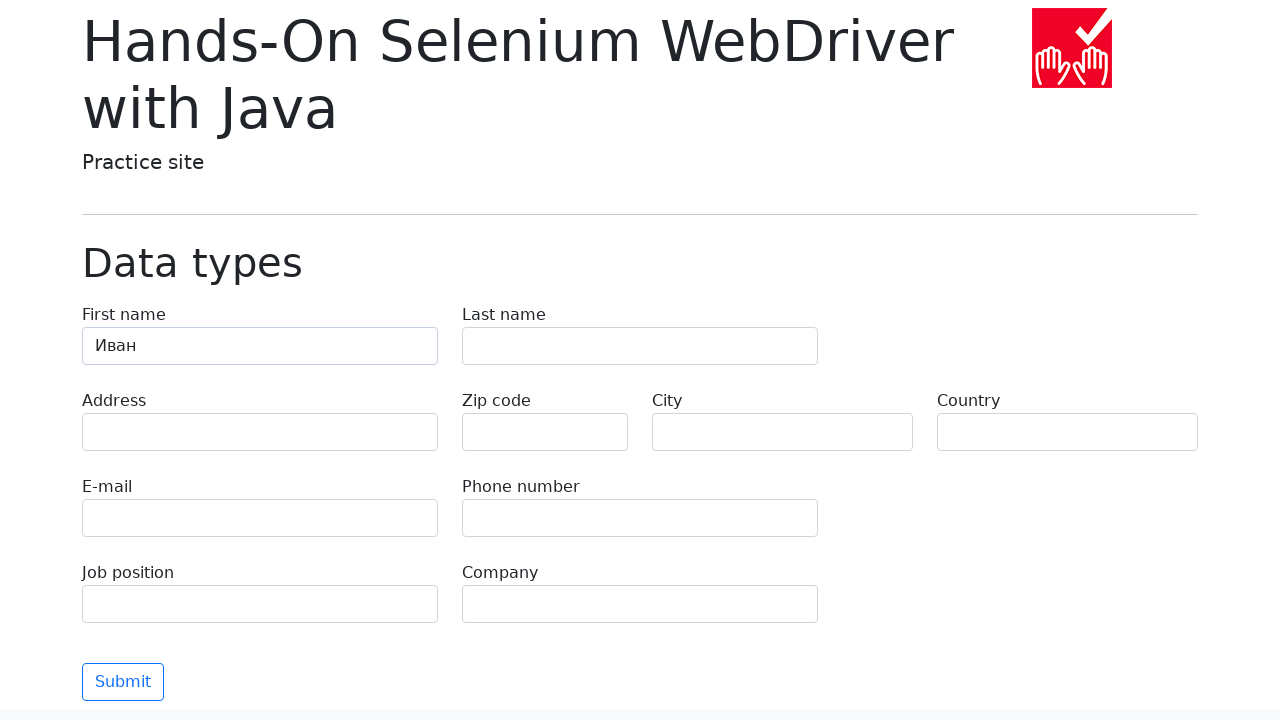

Filled last name field with 'Петров' on input[name="last-name"]
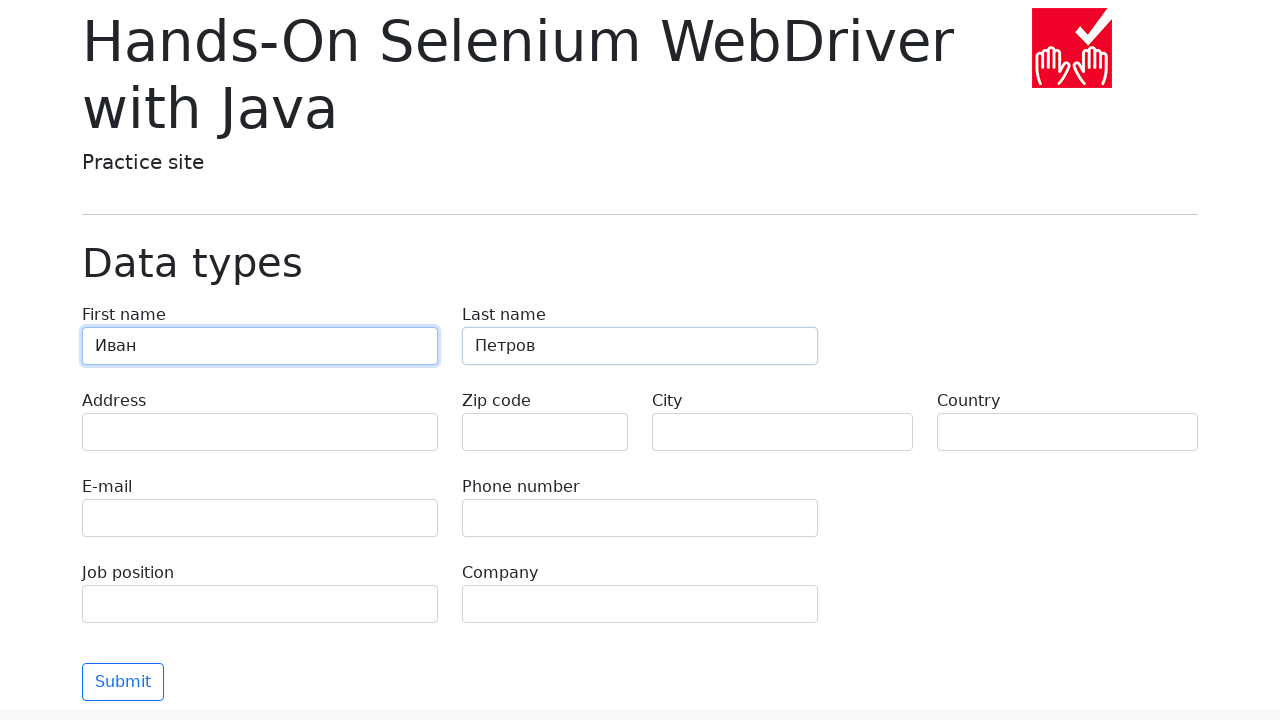

Filled address field with 'Ленина, 55-3' on input[name="address"]
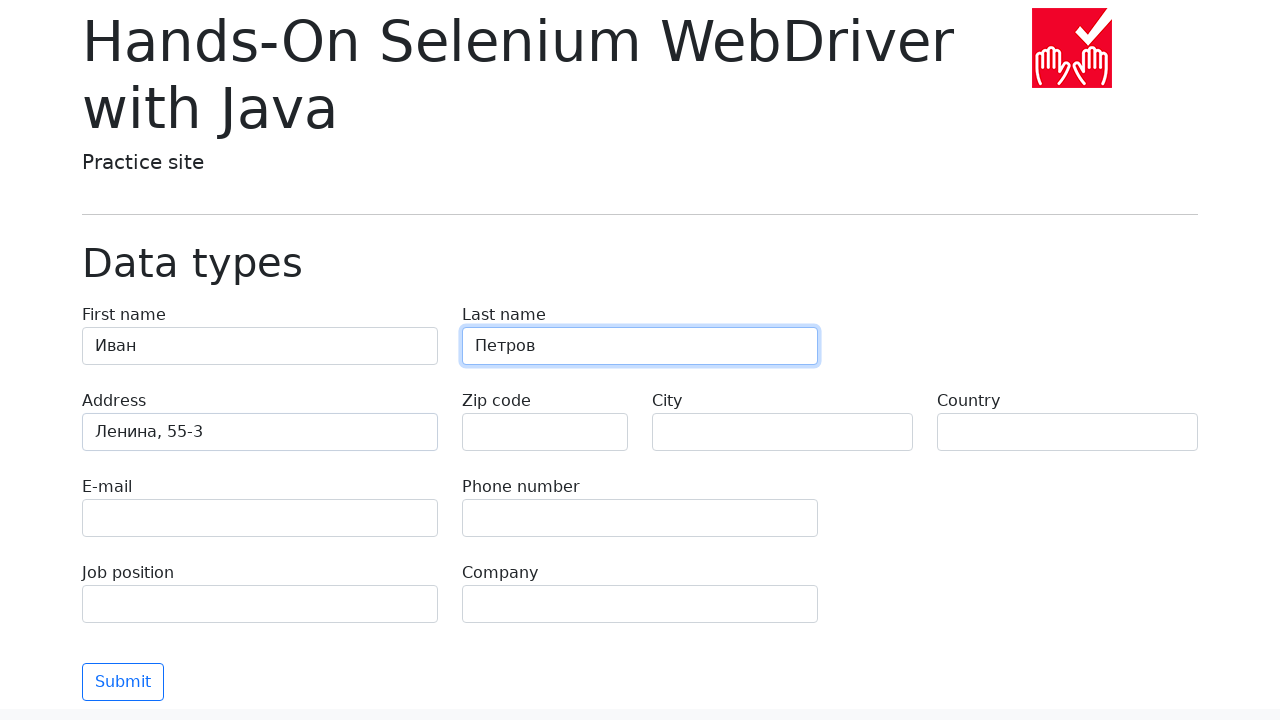

Filled email field with 'test@skypro.com' on input[name="e-mail"]
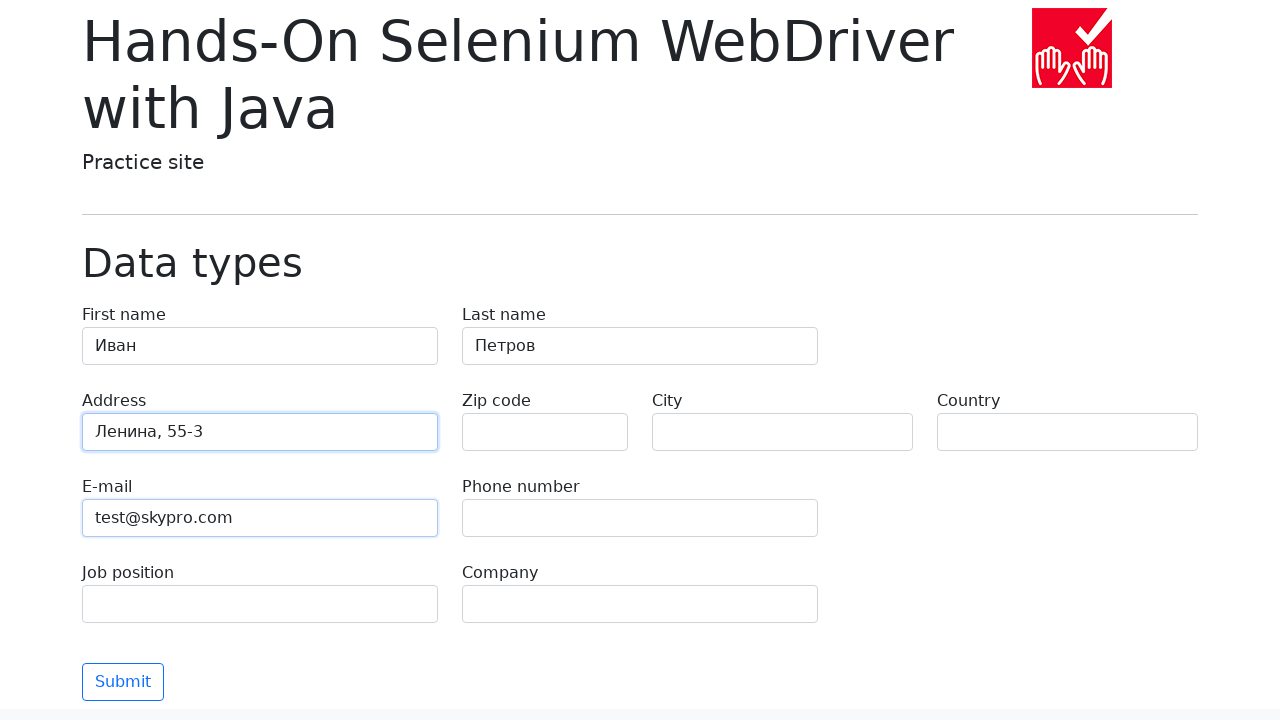

Filled phone field with '+7985899998787' on input[name="phone"]
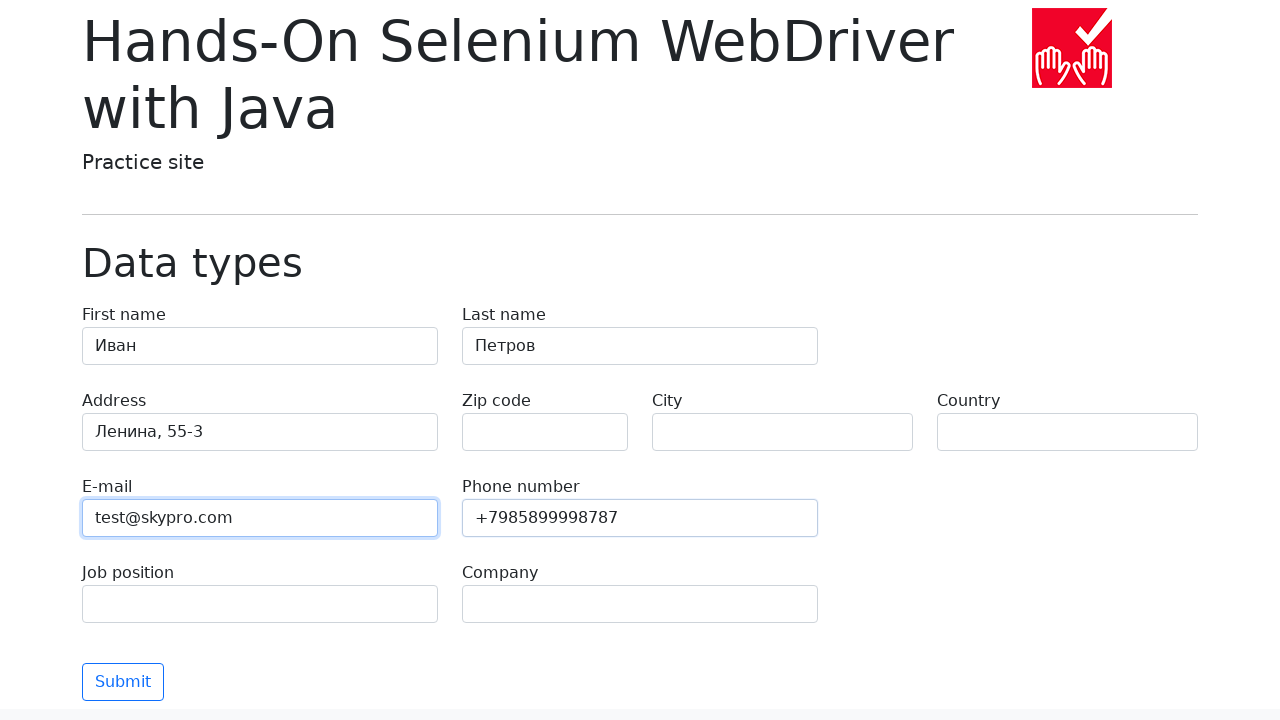

Filled city field with 'Москва' on input[name="city"]
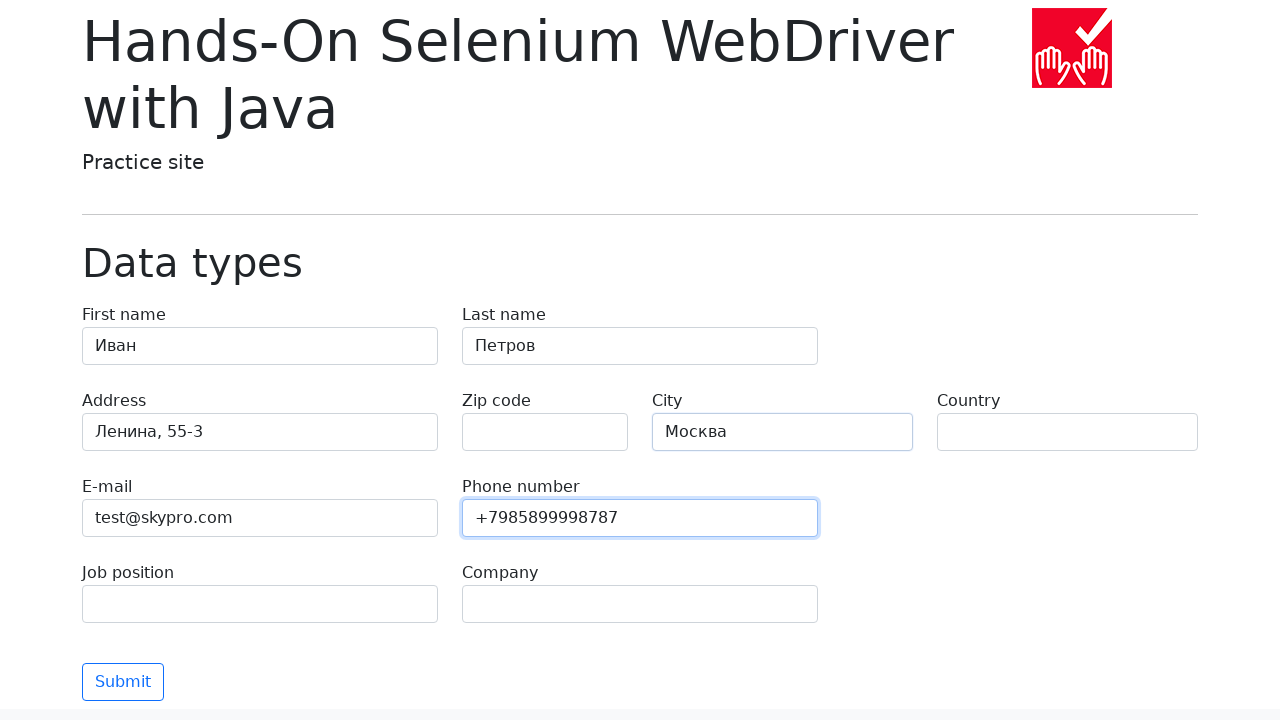

Filled country field with 'Россия' on input[name="country"]
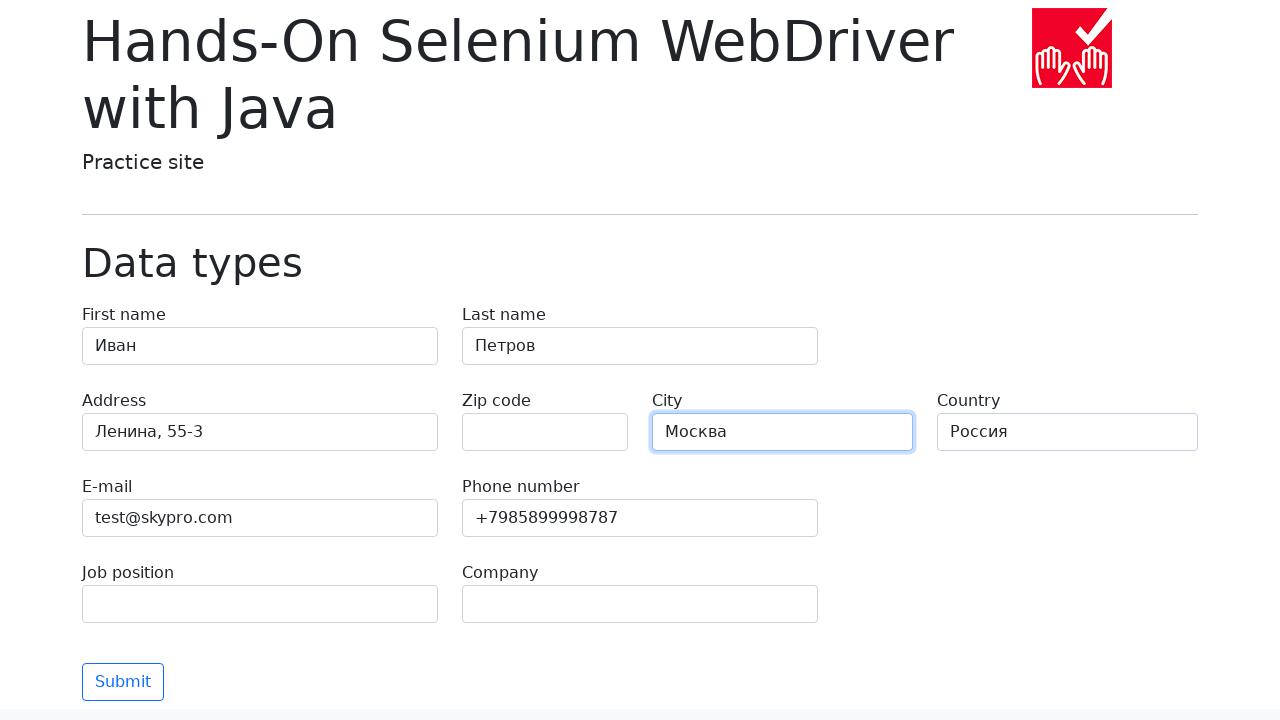

Filled job position field with 'QA' on input[name="job-position"]
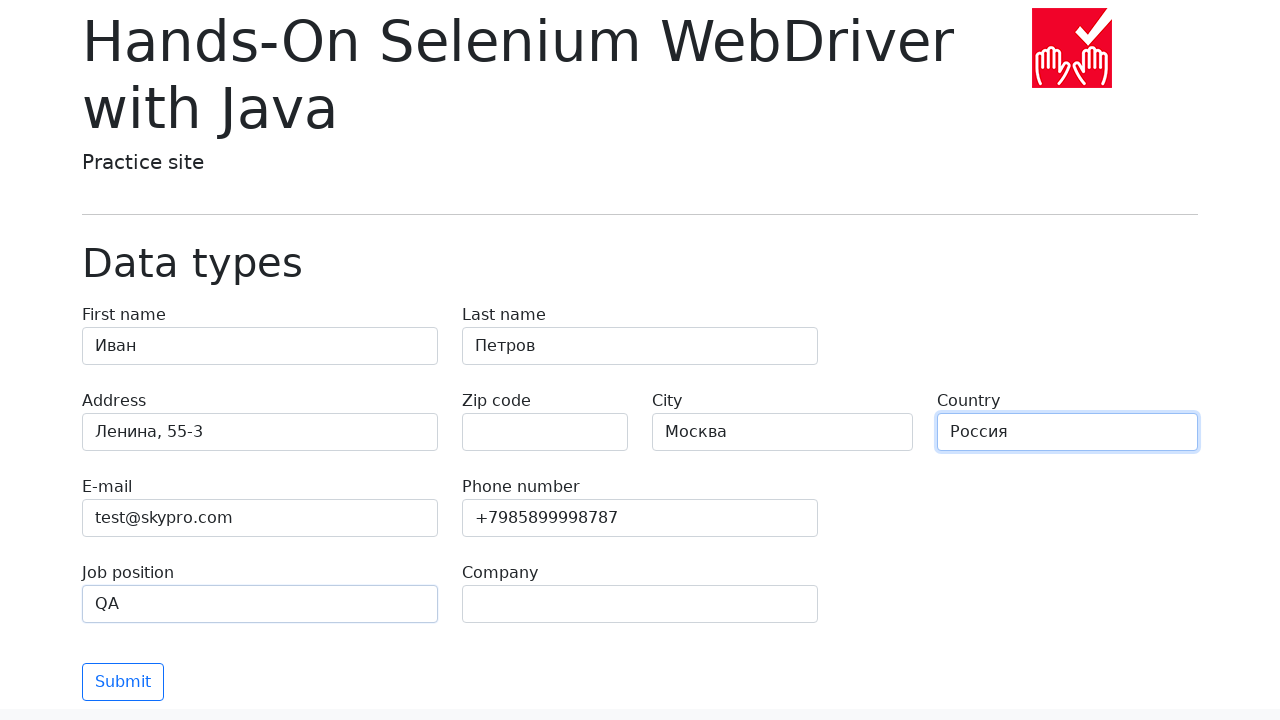

Filled company field with 'SkyPro' on input[name="company"]
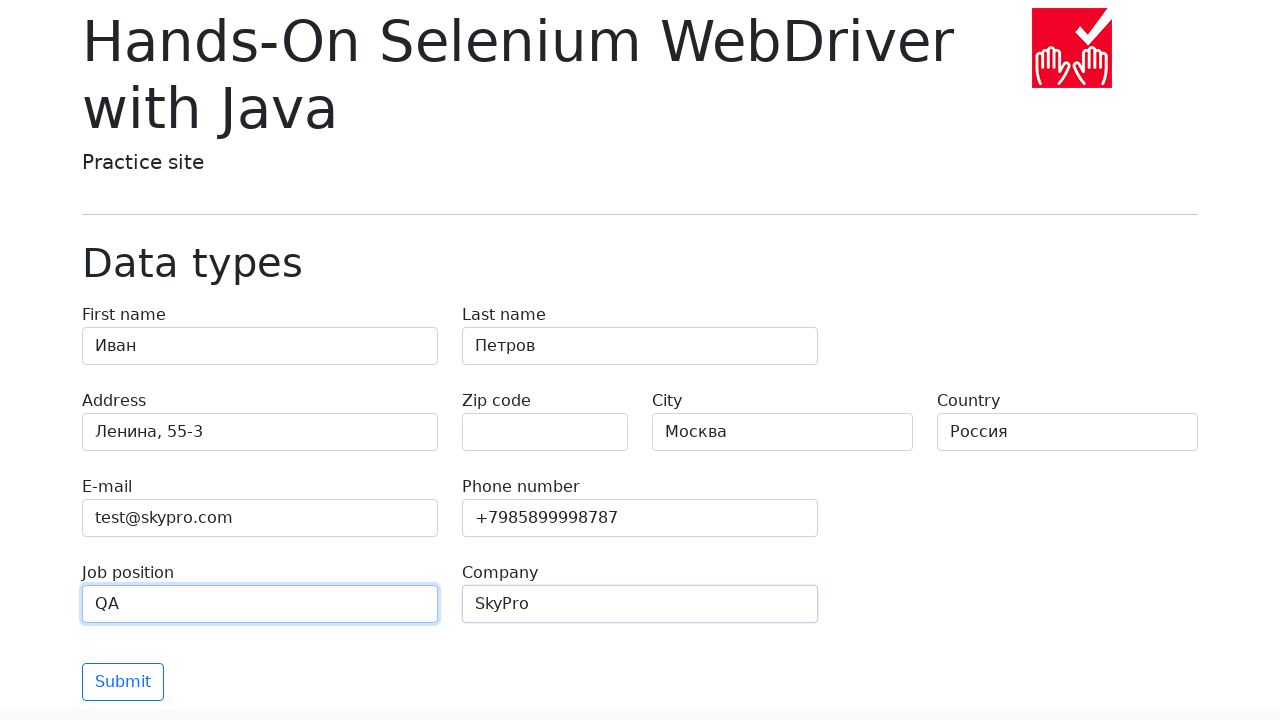

Clicked submit button to submit form at (123, 682) on button.btn.btn-outline-primary.mt-3
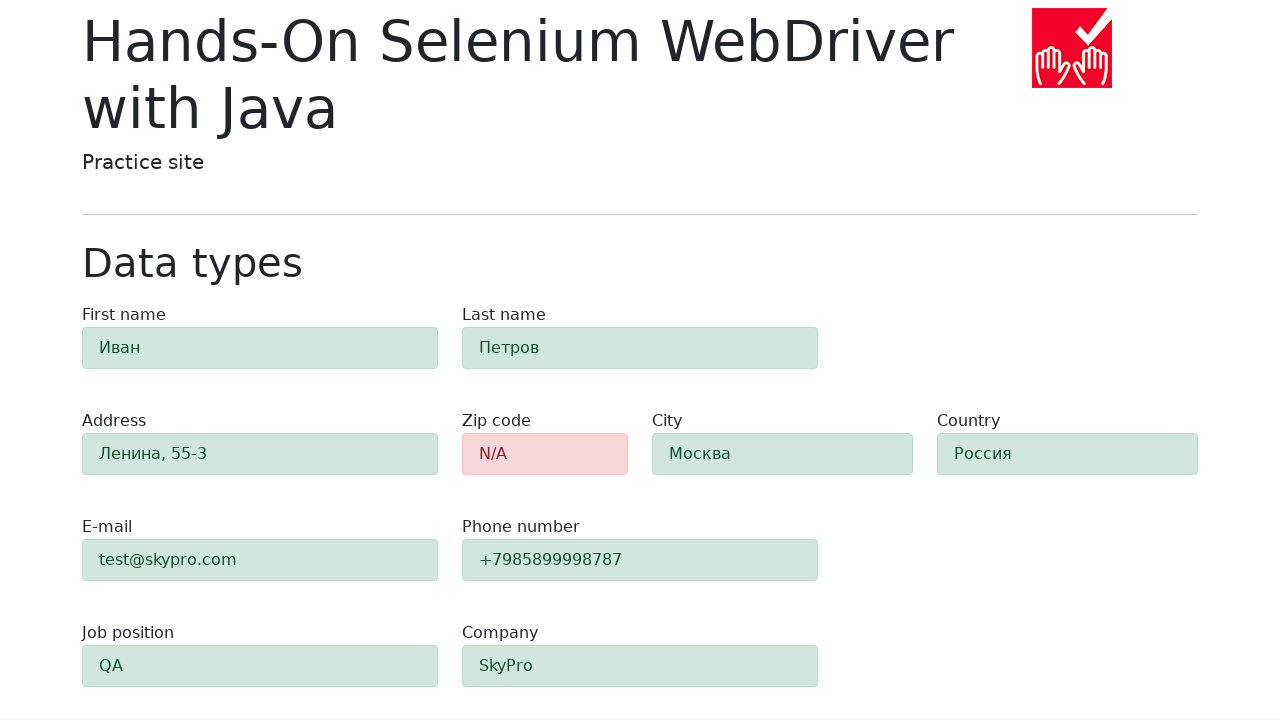

Waited for zip code field validation - expecting error styling
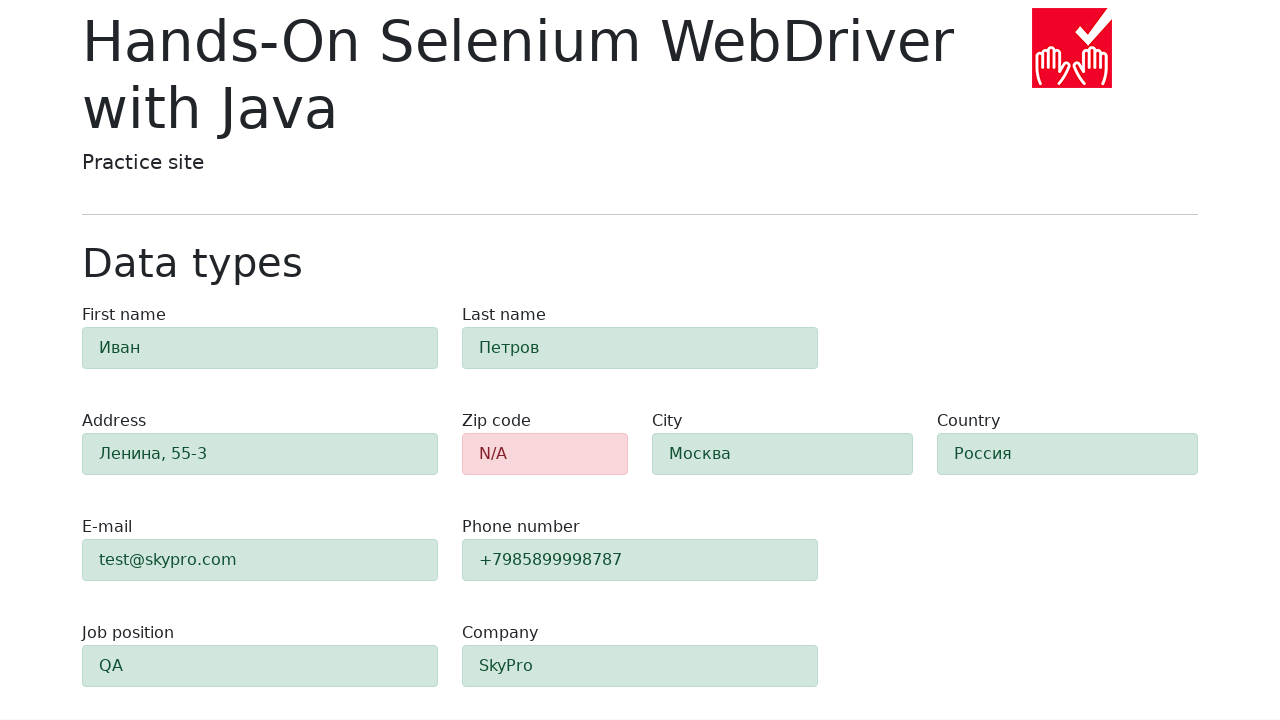

Verified first name field displays success styling
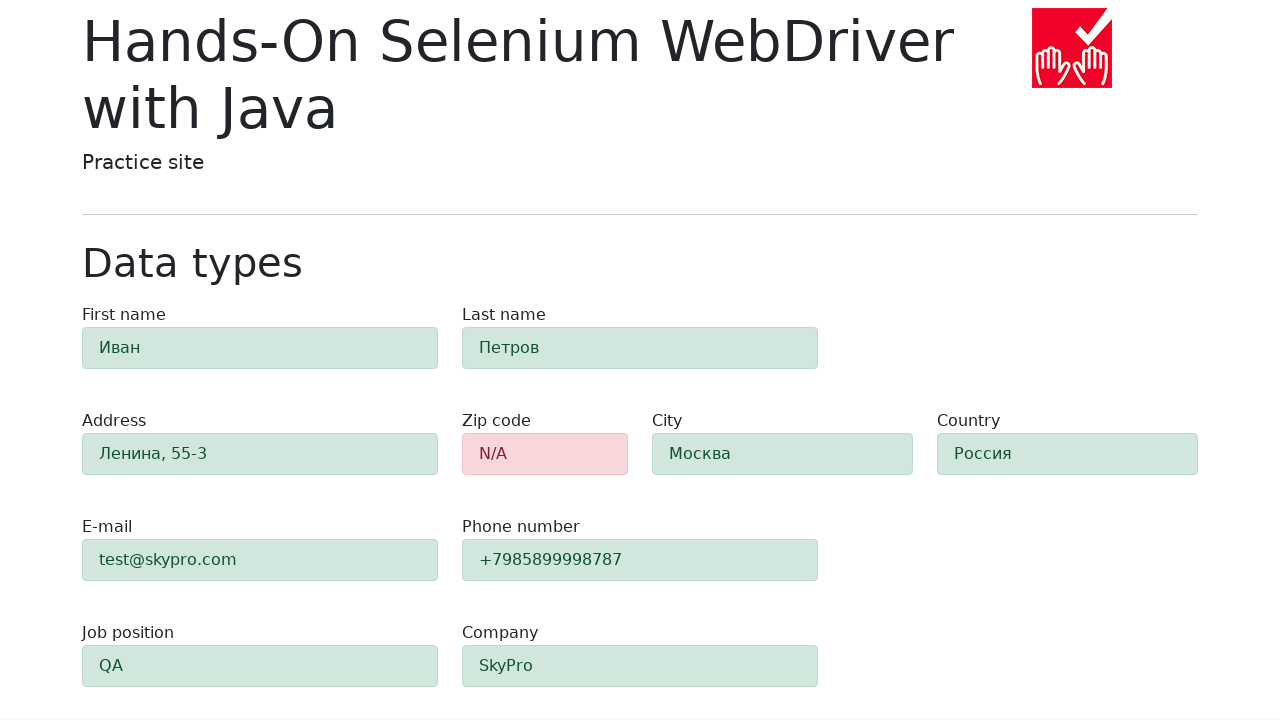

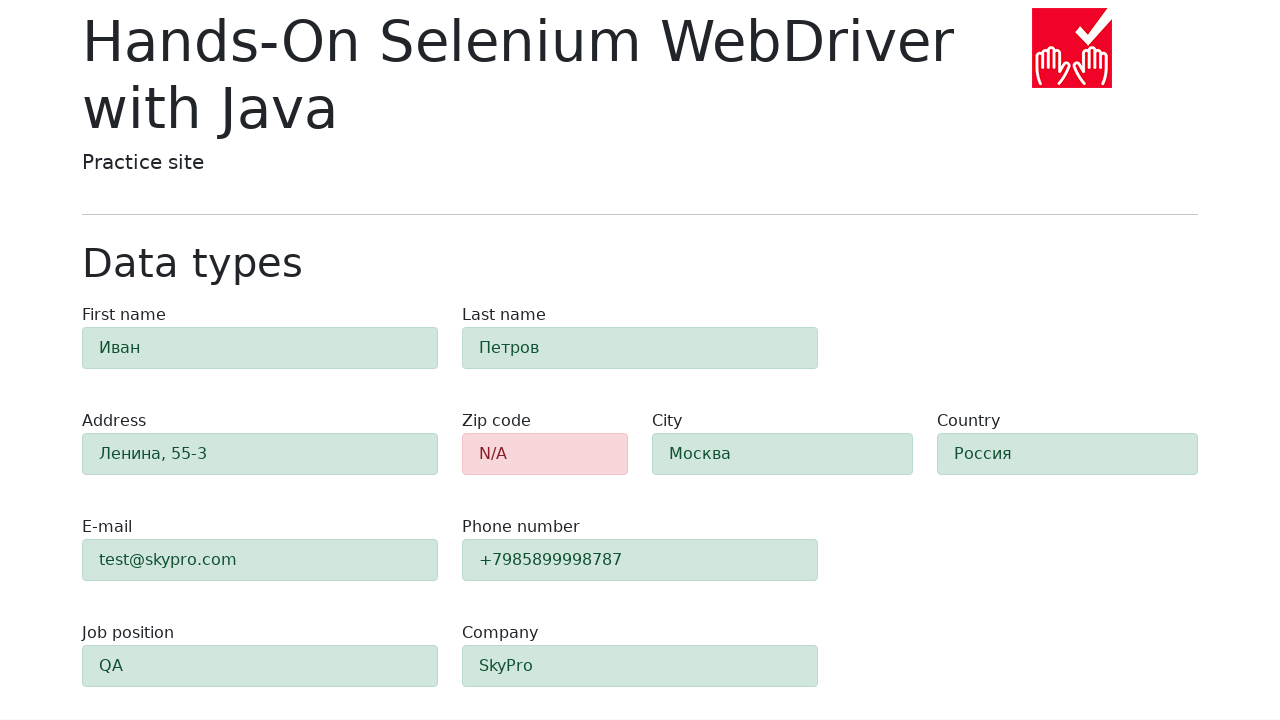